Tests keyboard navigation on Flipkart by dismissing popups with ESC key and scrolling through the page using keyboard shortcuts

Starting URL: https://www.flipkart.com/

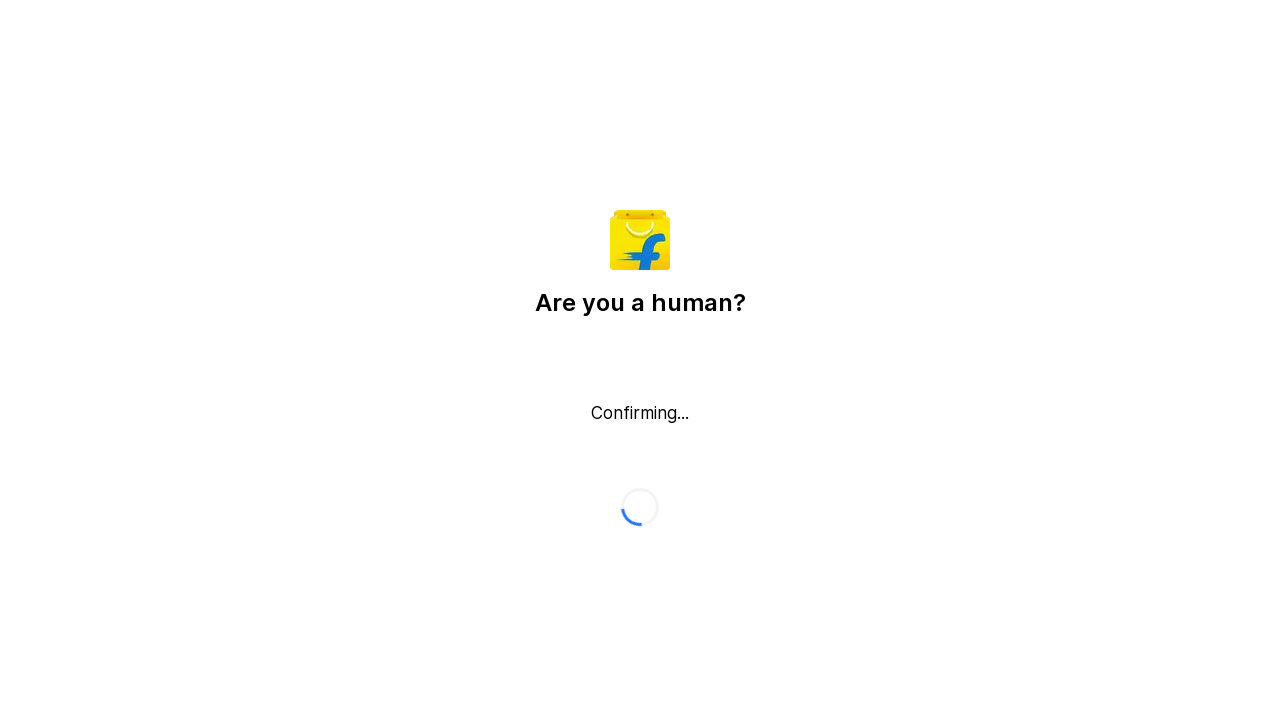

Pressed Escape key to dismiss any popups
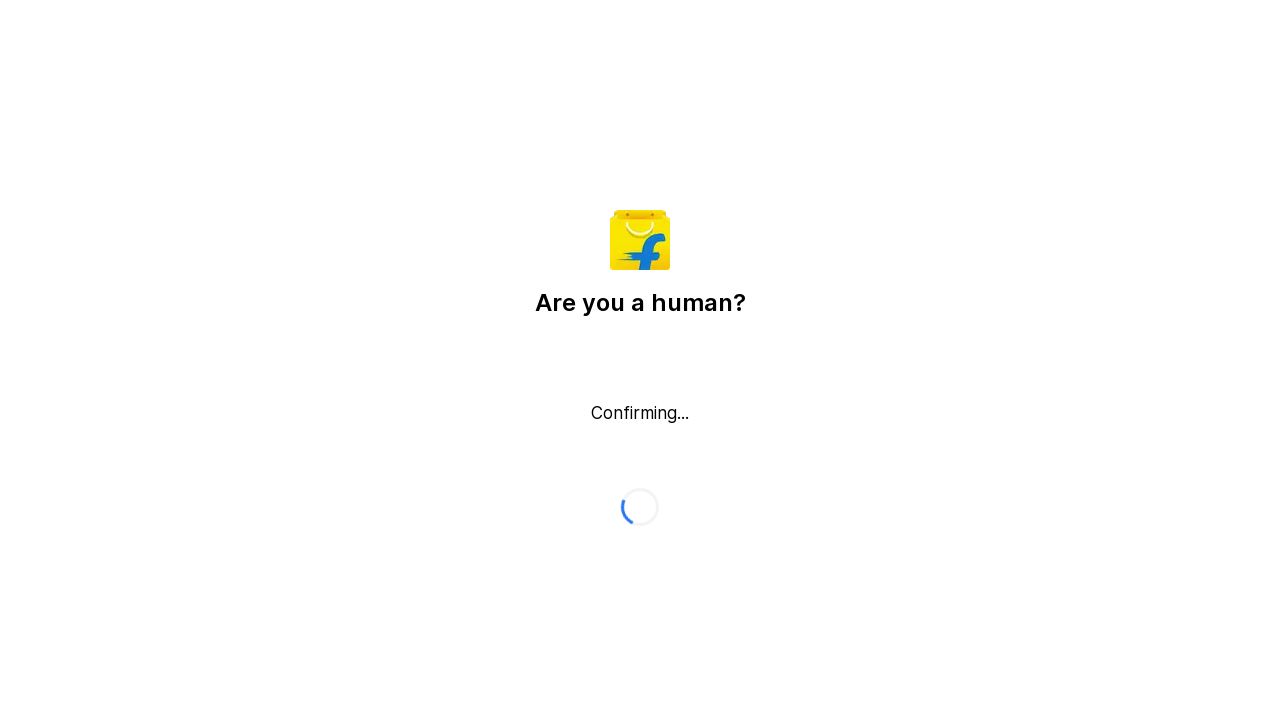

Pressed PageDown key (iteration 1/10)
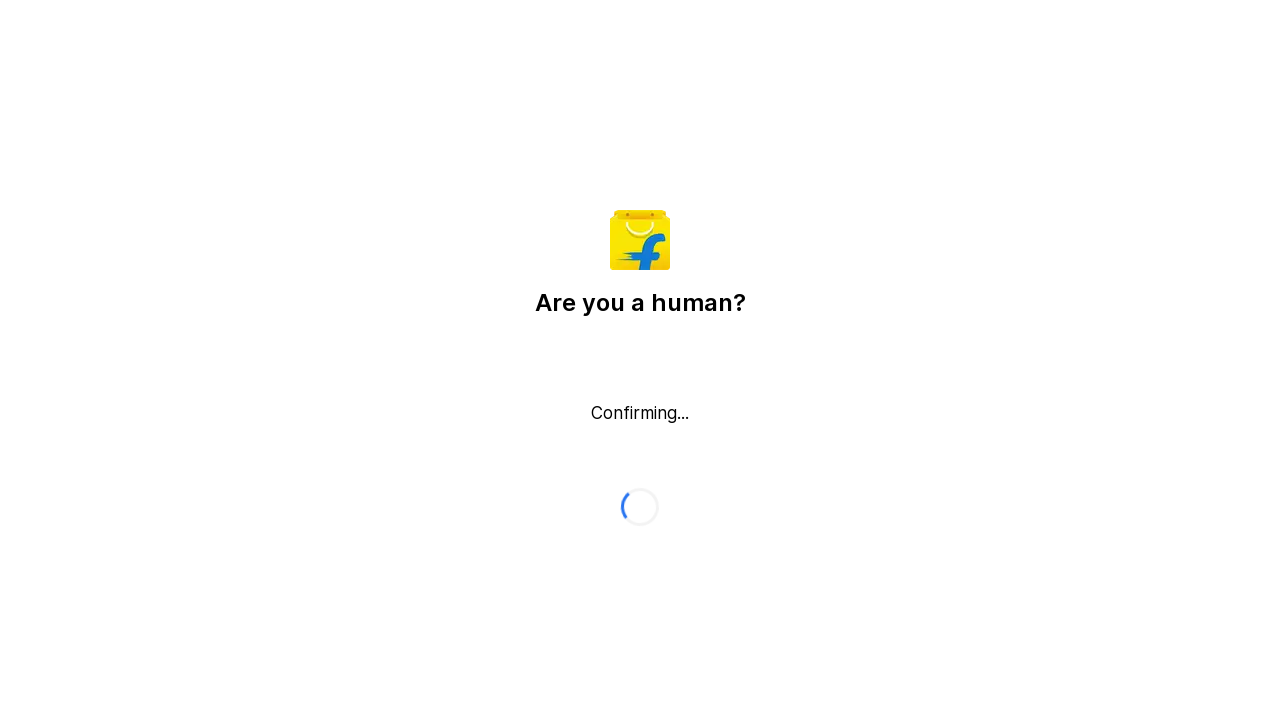

Waited for page to settle after PageDown scroll (iteration 1/10)
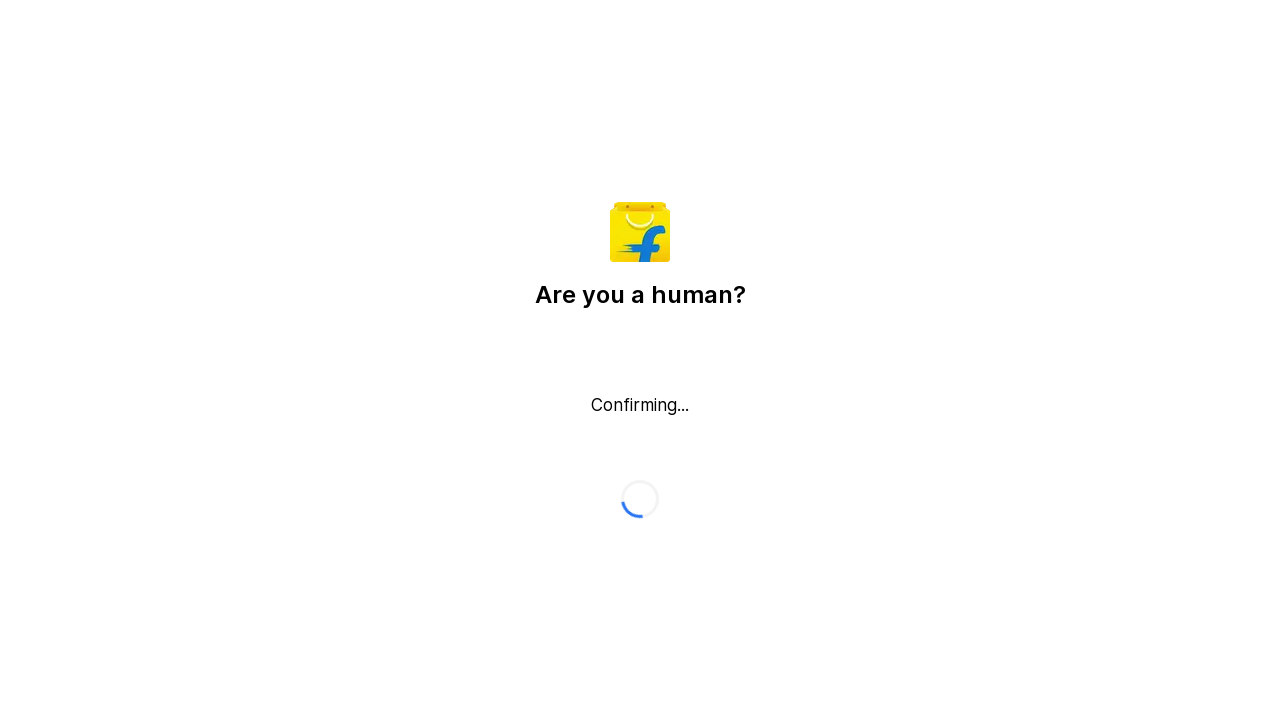

Pressed PageDown key (iteration 2/10)
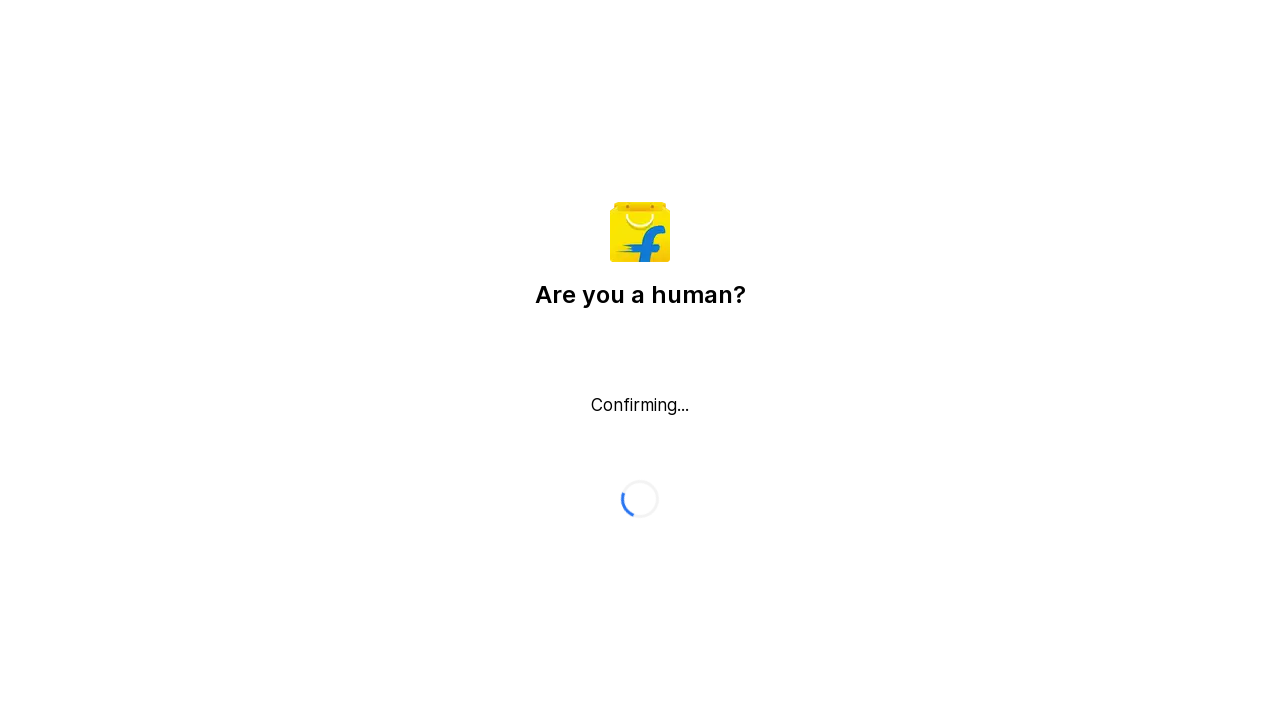

Waited for page to settle after PageDown scroll (iteration 2/10)
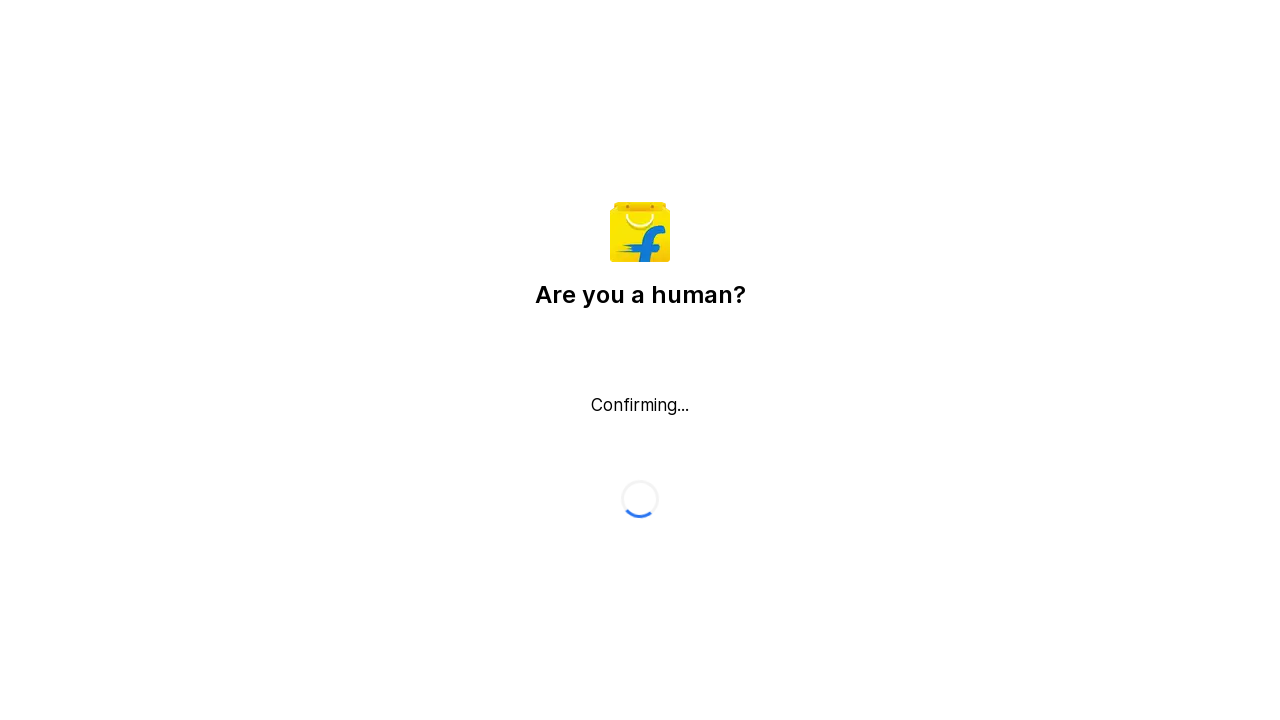

Pressed PageDown key (iteration 3/10)
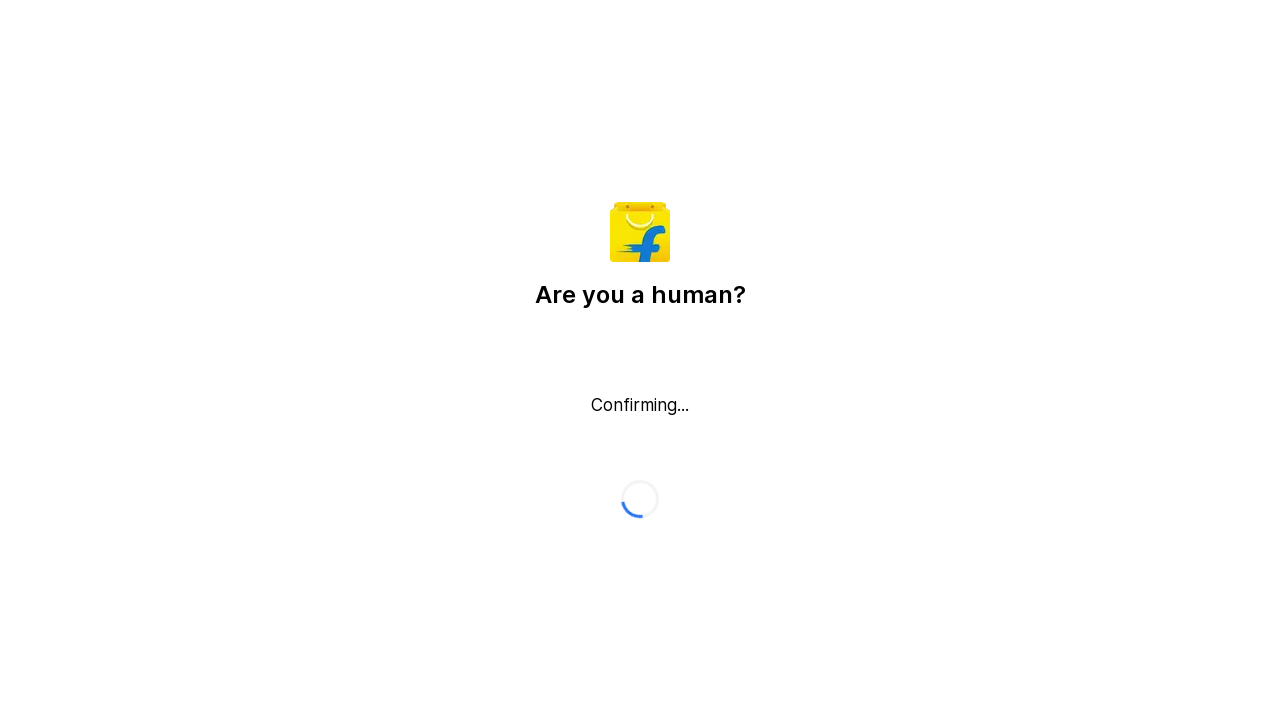

Waited for page to settle after PageDown scroll (iteration 3/10)
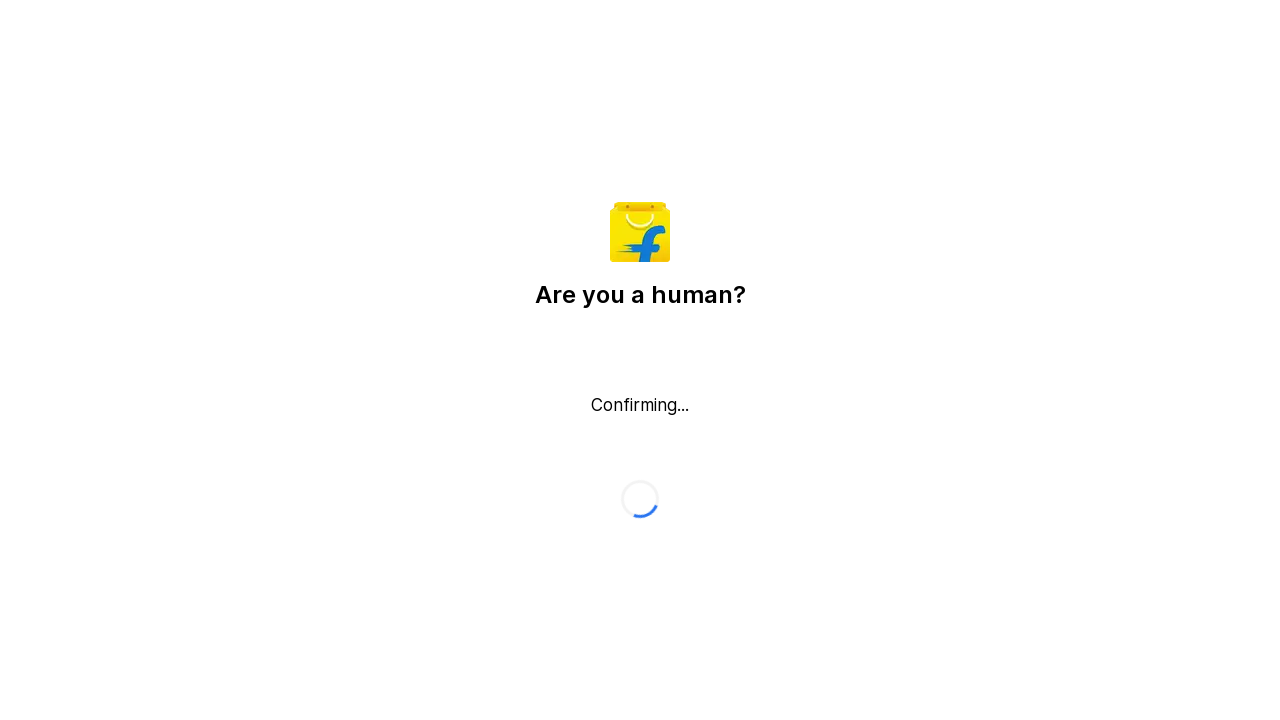

Pressed PageDown key (iteration 4/10)
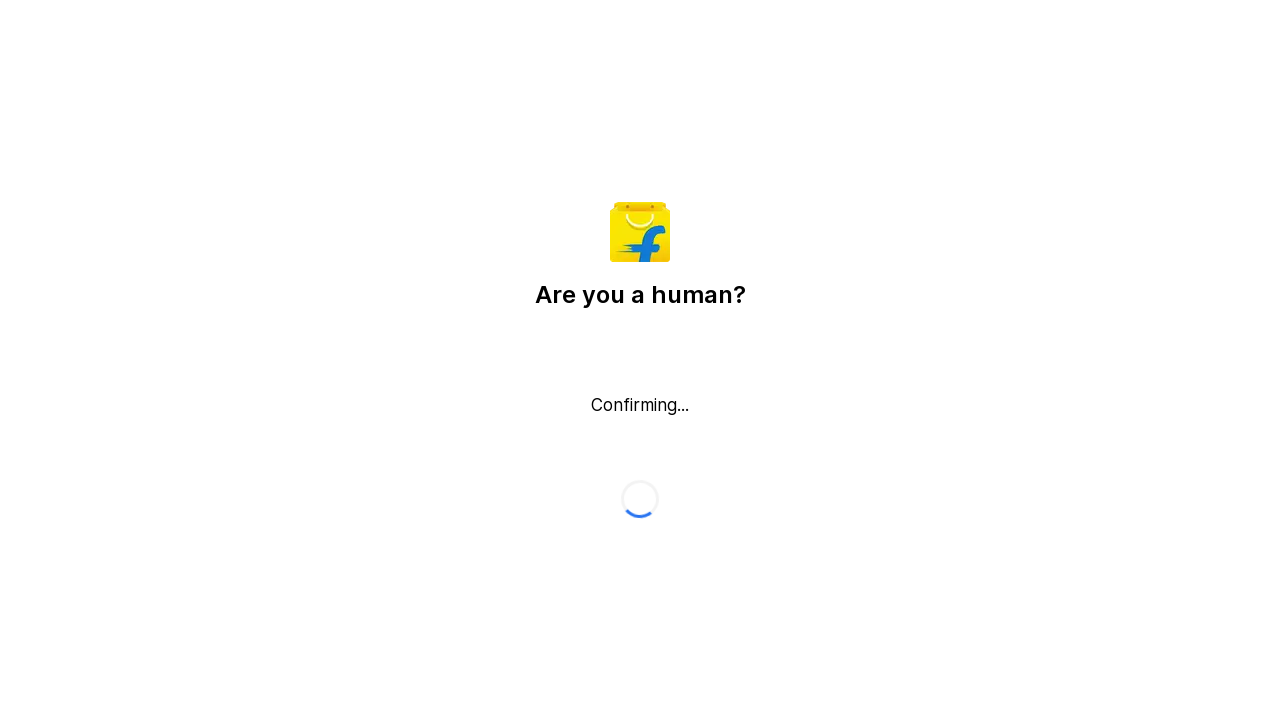

Waited for page to settle after PageDown scroll (iteration 4/10)
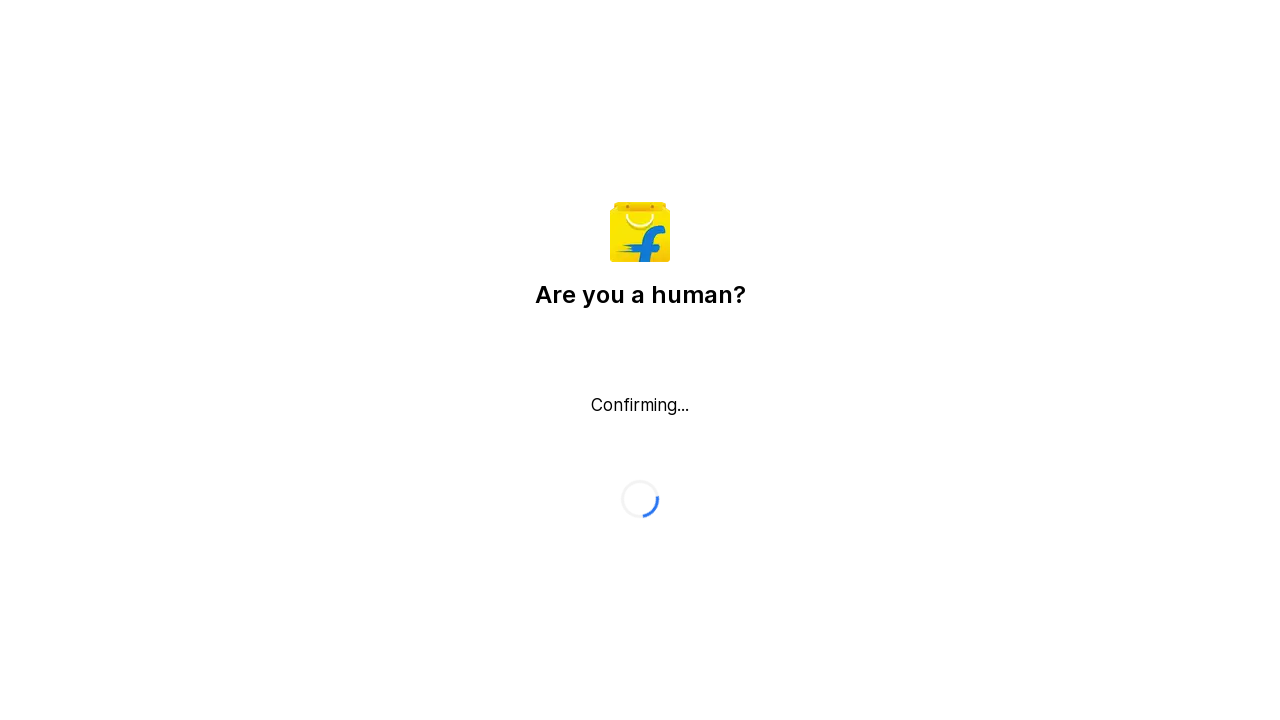

Pressed PageDown key (iteration 5/10)
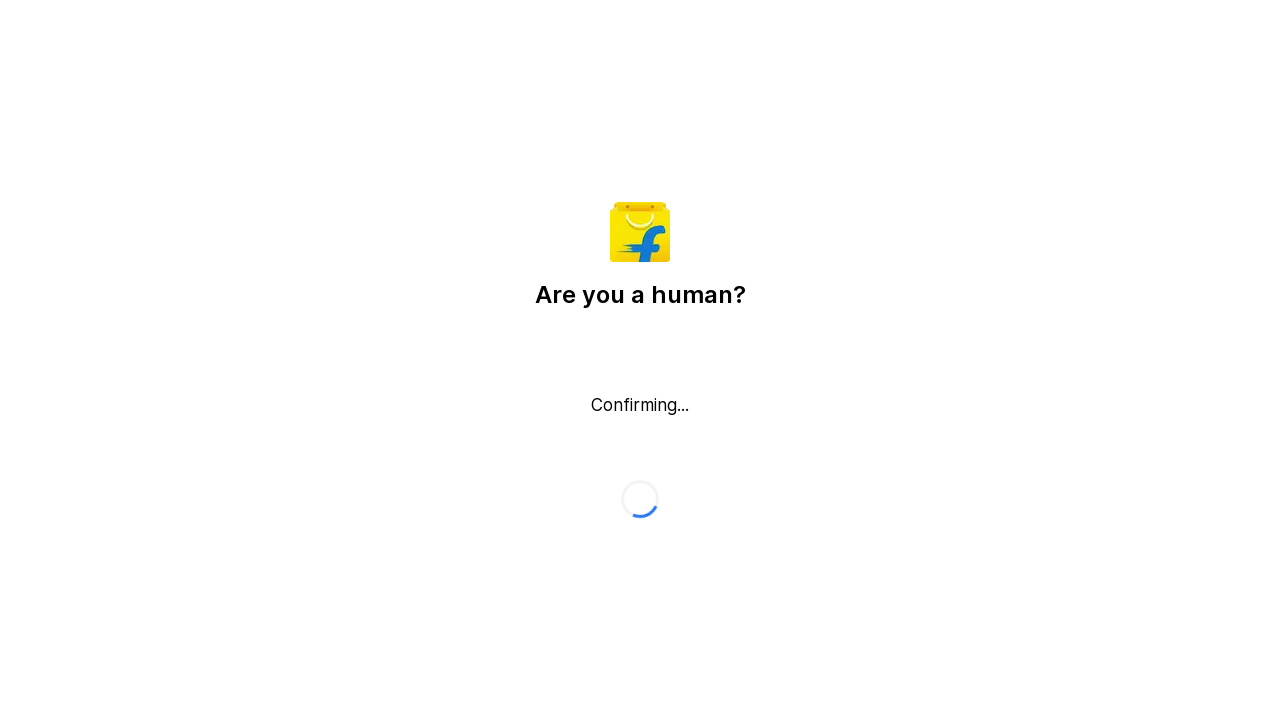

Waited for page to settle after PageDown scroll (iteration 5/10)
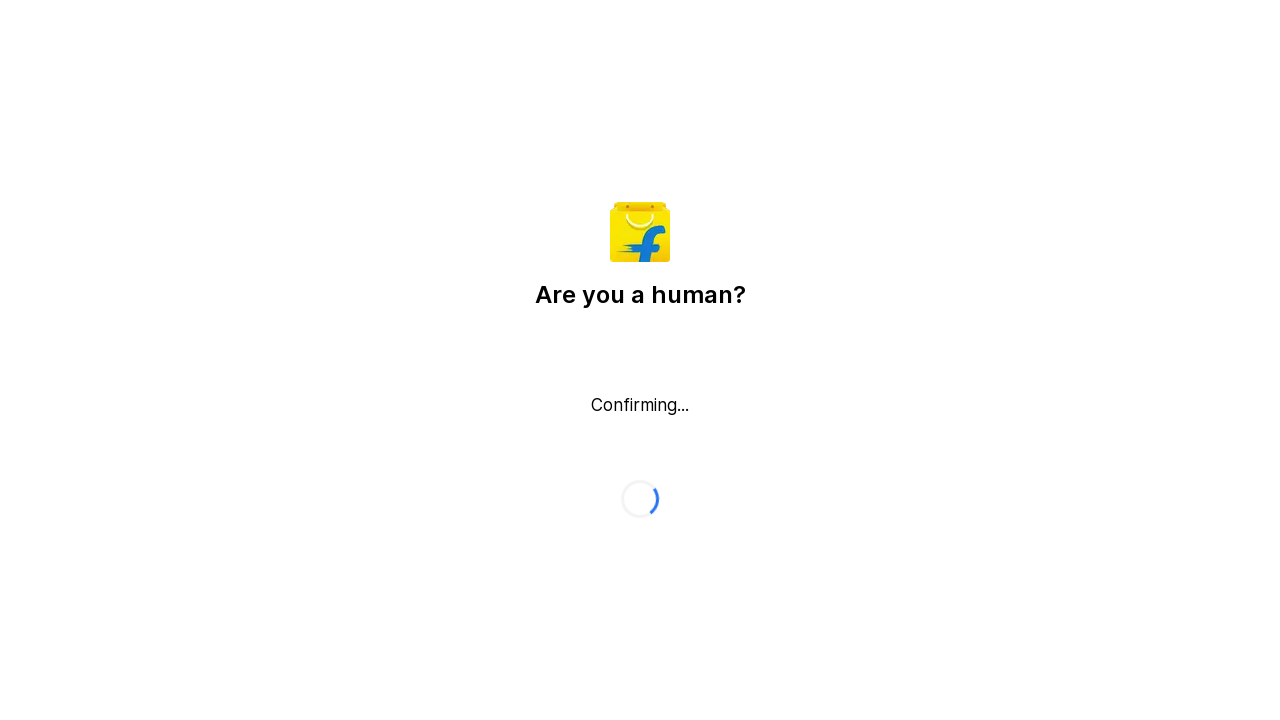

Pressed PageDown key (iteration 6/10)
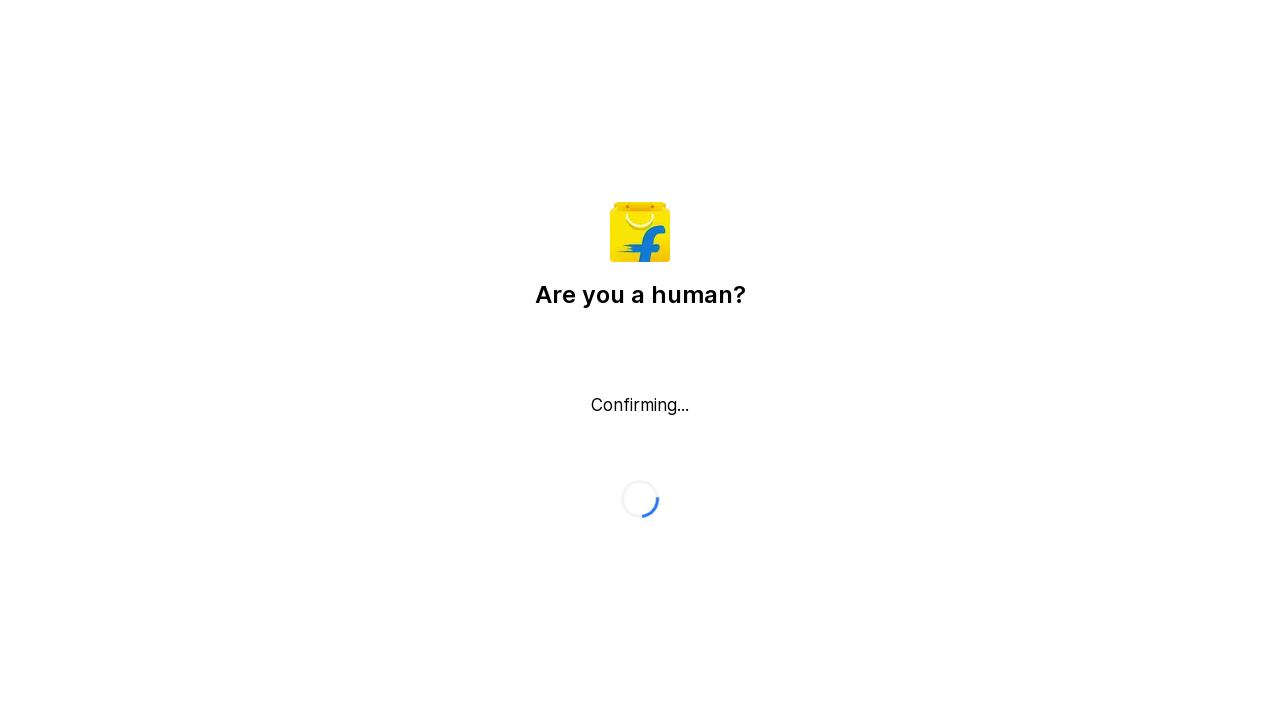

Waited for page to settle after PageDown scroll (iteration 6/10)
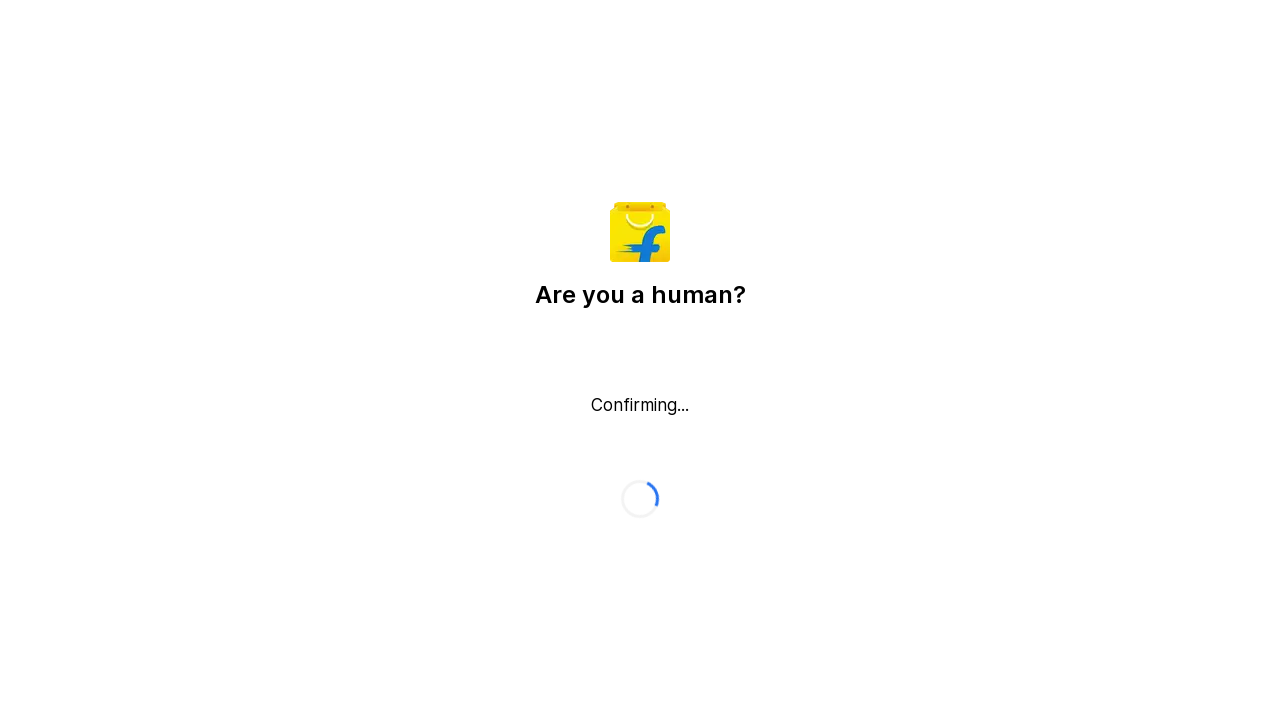

Pressed PageDown key (iteration 7/10)
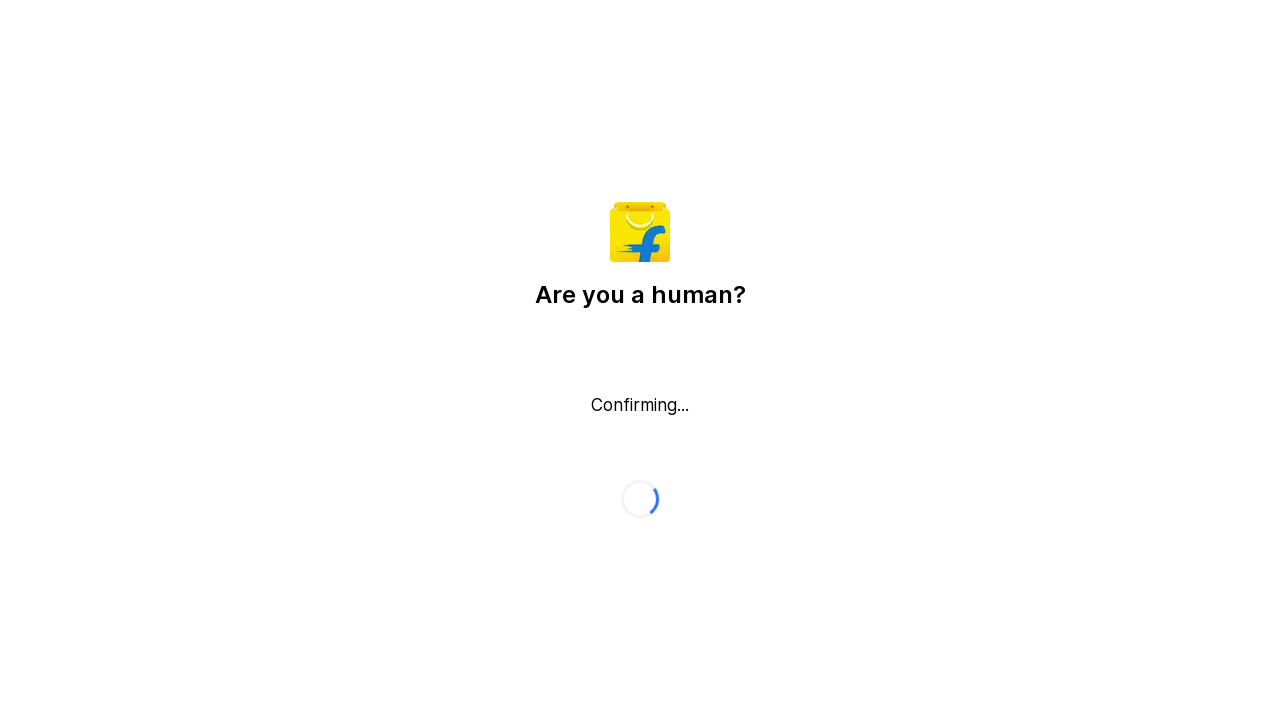

Waited for page to settle after PageDown scroll (iteration 7/10)
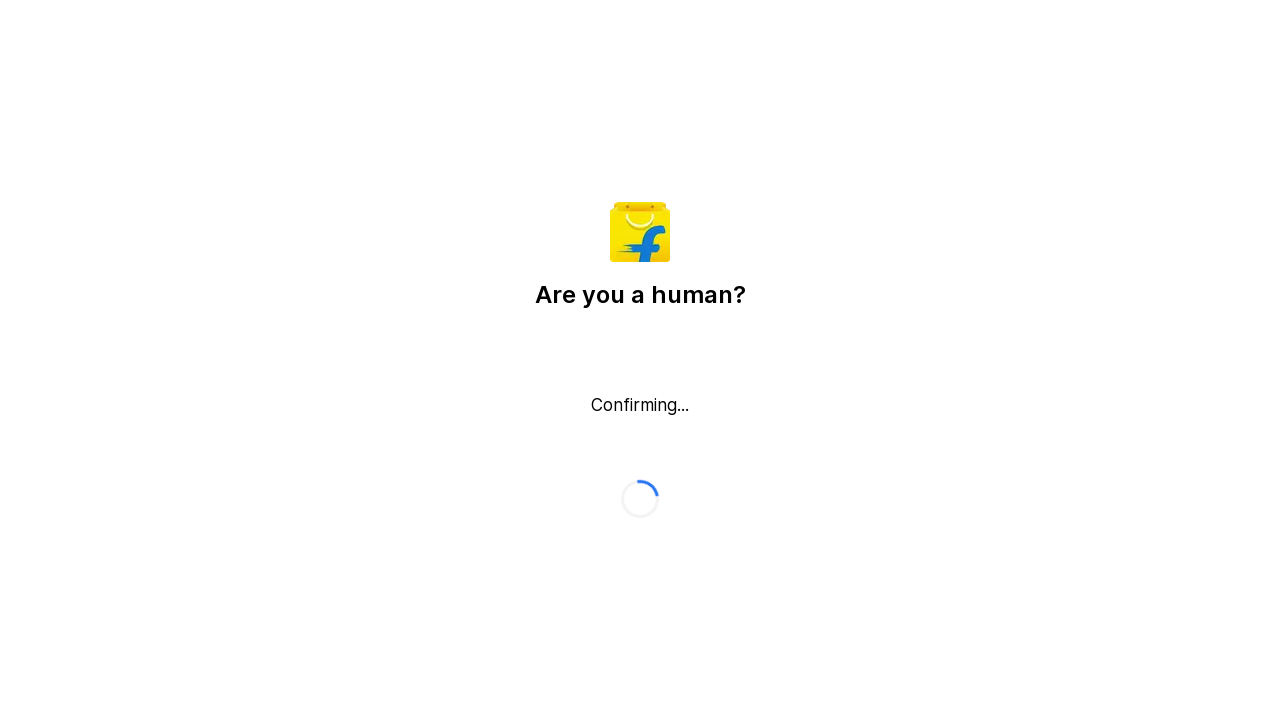

Pressed PageDown key (iteration 8/10)
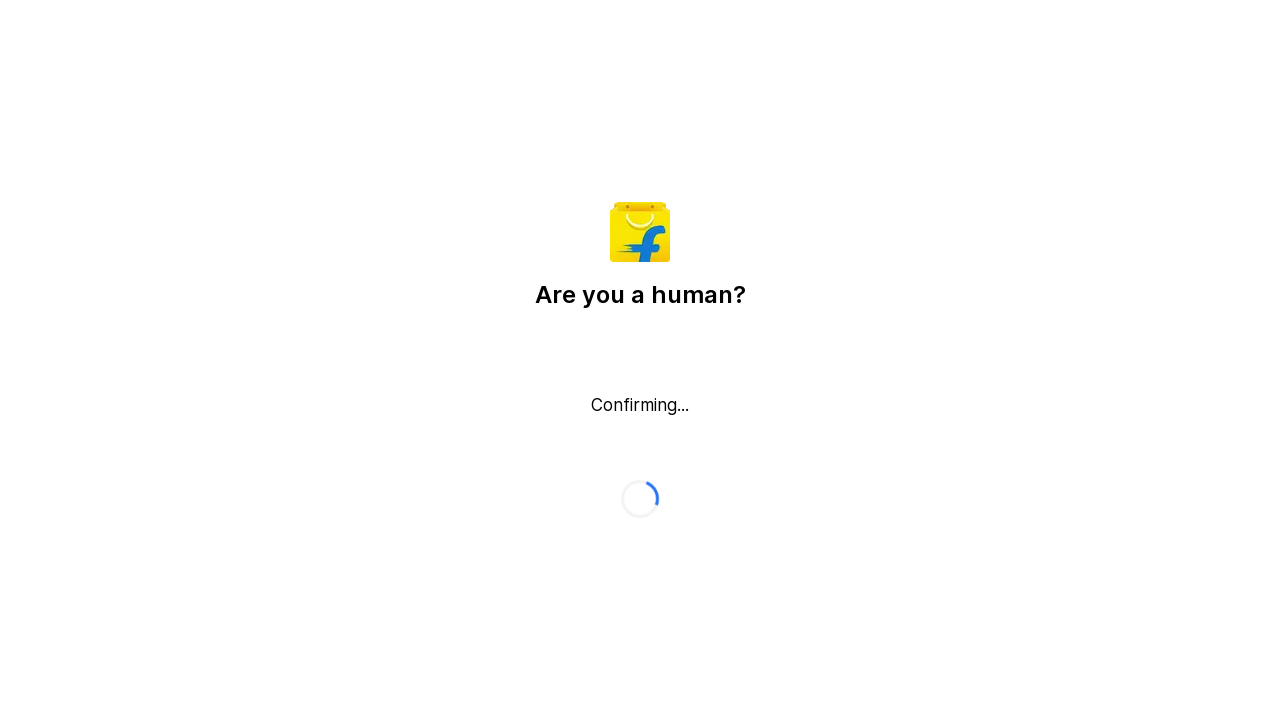

Waited for page to settle after PageDown scroll (iteration 8/10)
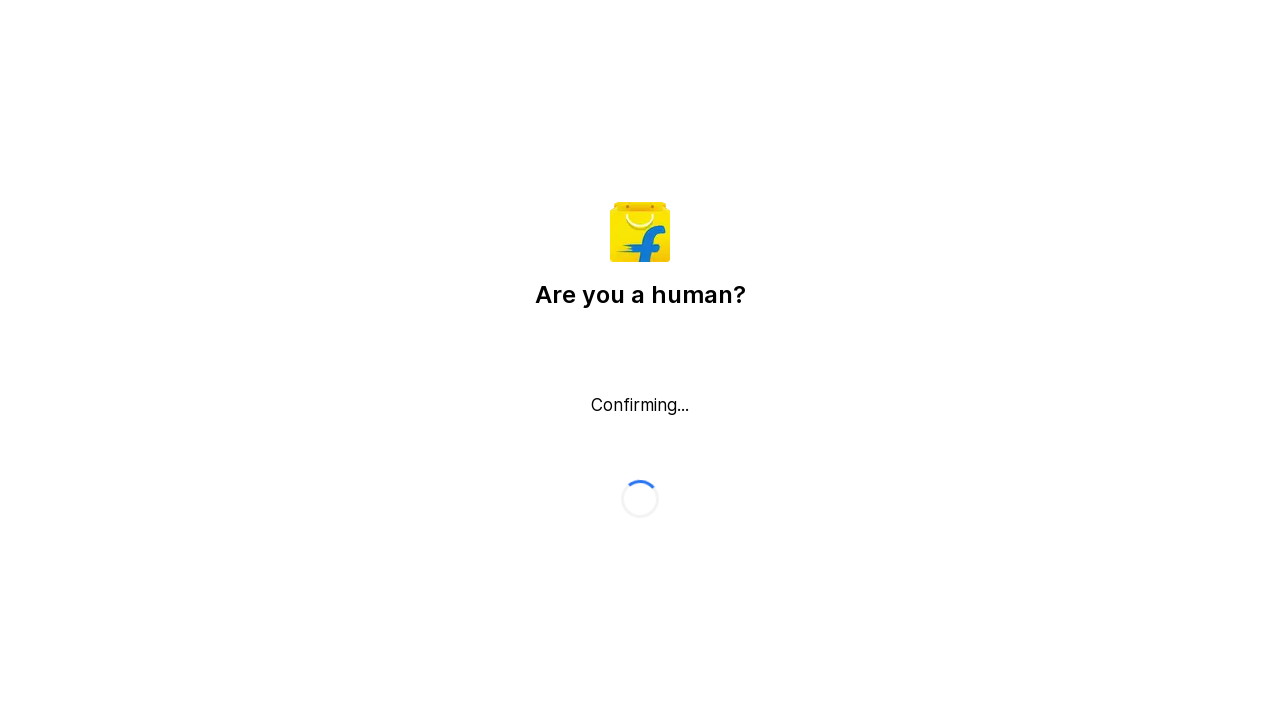

Pressed PageDown key (iteration 9/10)
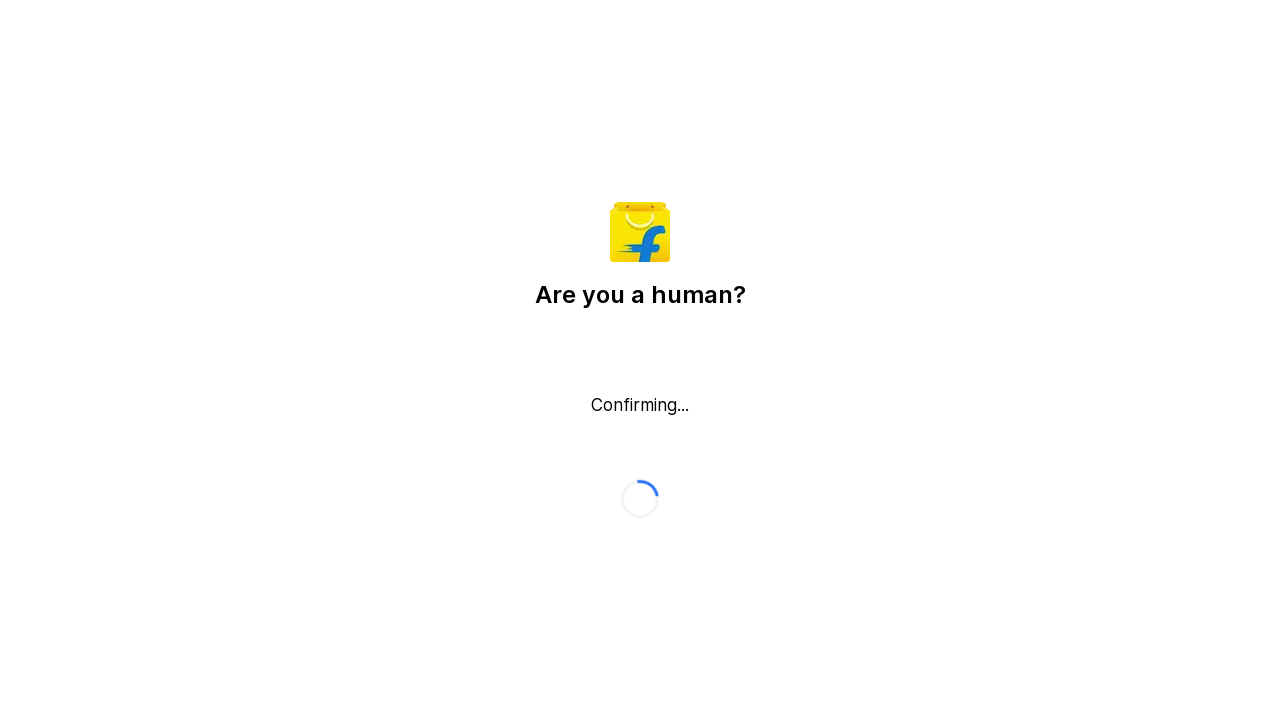

Waited for page to settle after PageDown scroll (iteration 9/10)
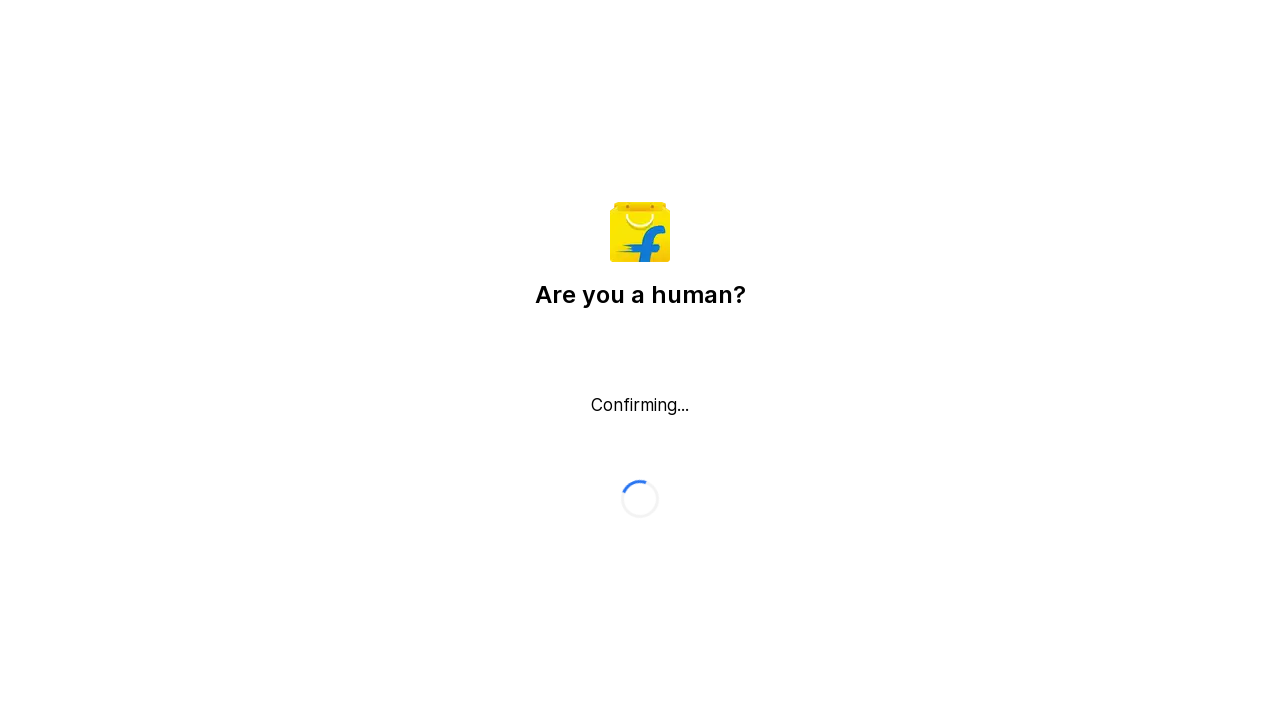

Pressed PageDown key (iteration 10/10)
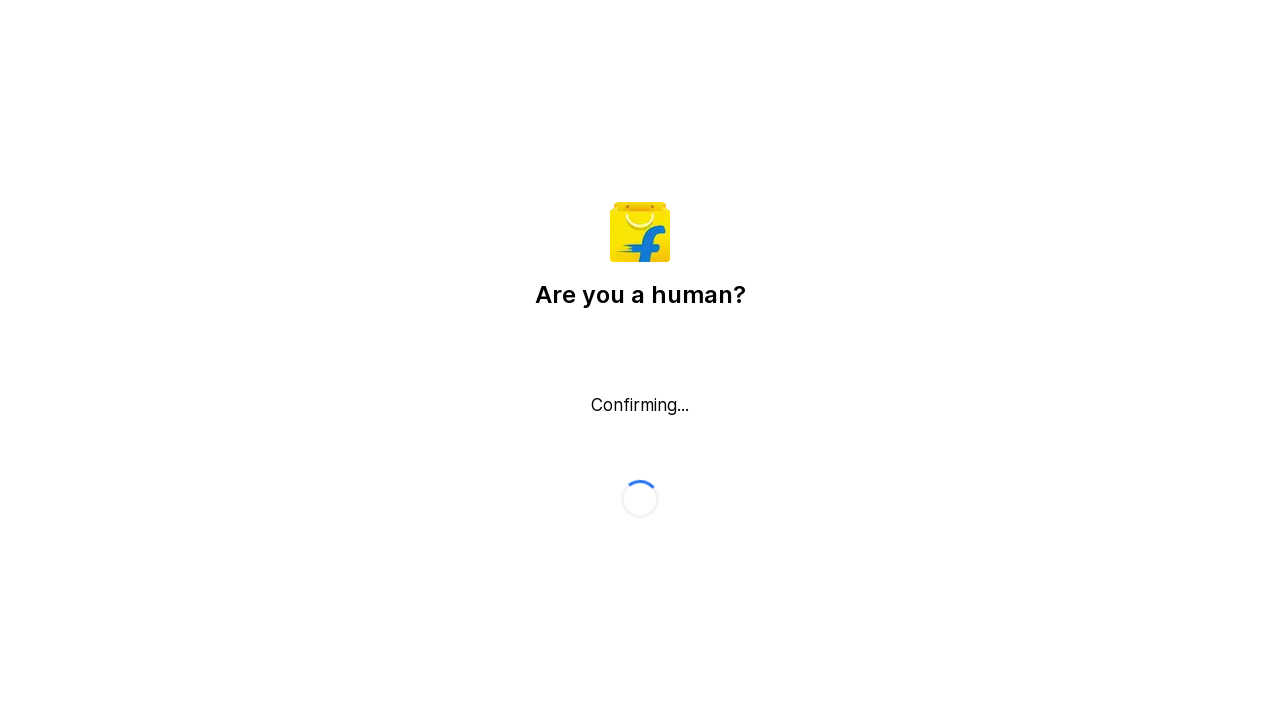

Waited for page to settle after PageDown scroll (iteration 10/10)
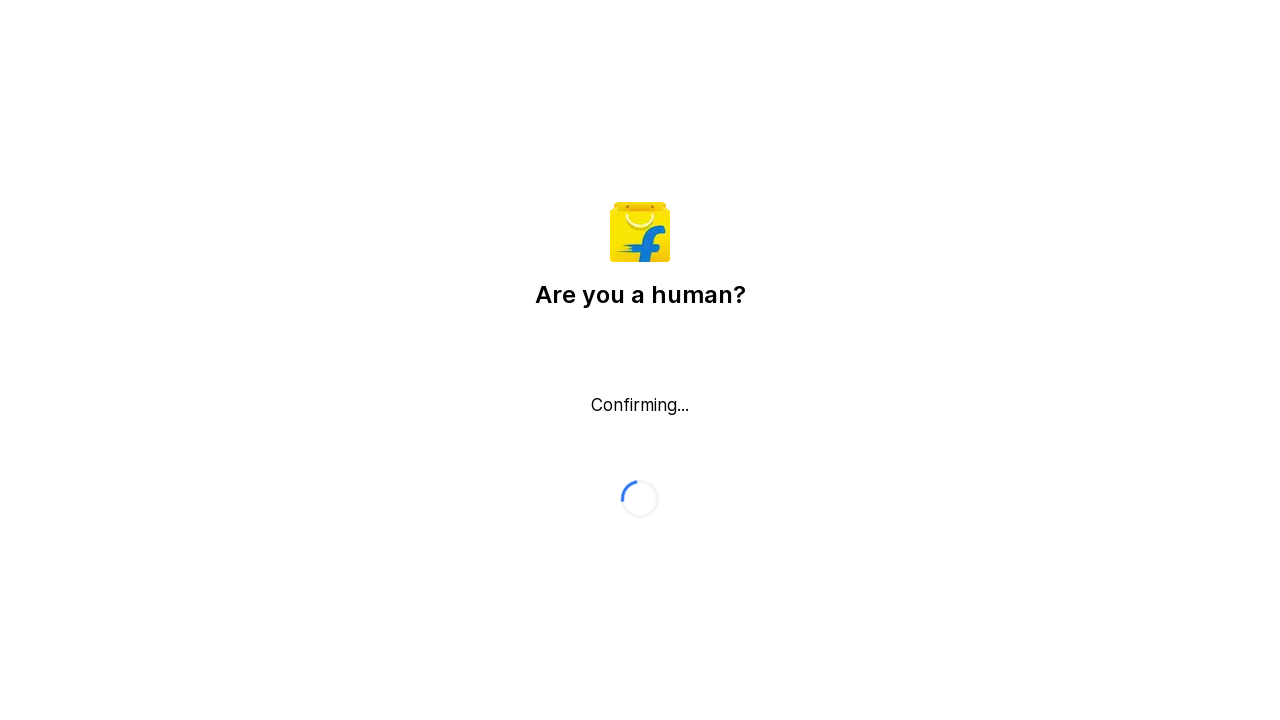

Waited for page to settle after all PageDown scrolls
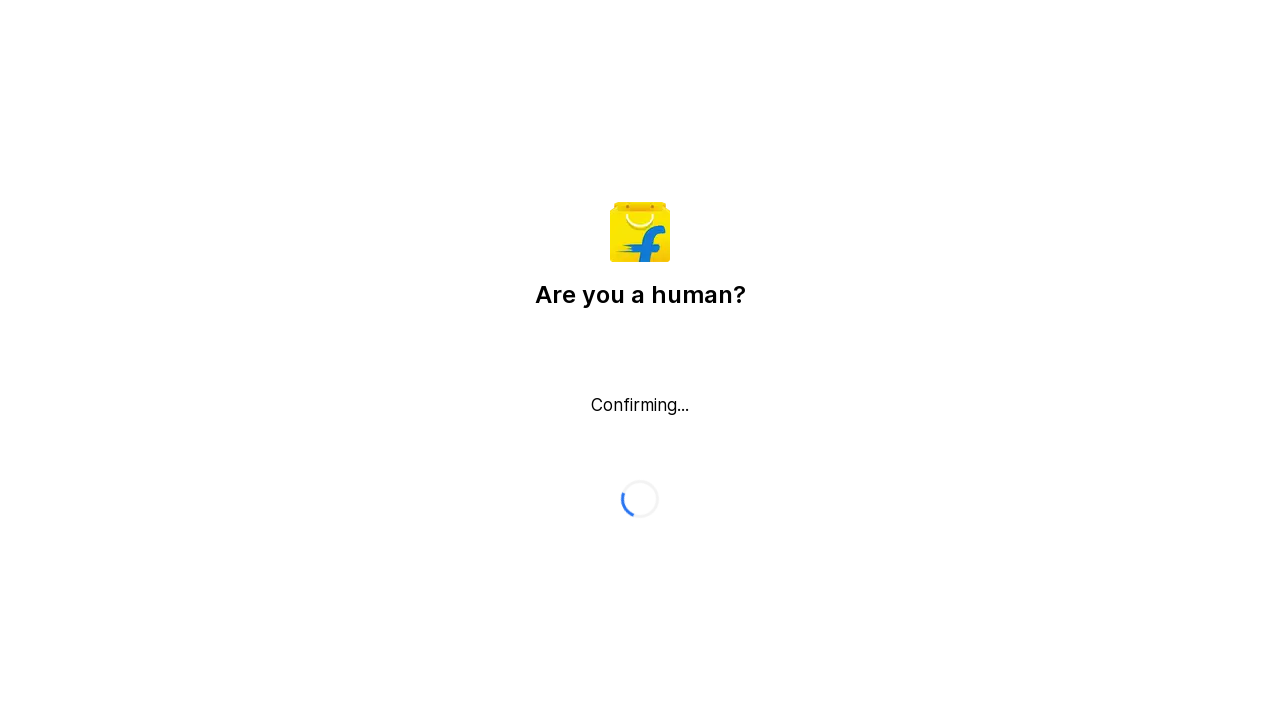

Pressed Ctrl+End to scroll to bottom of page
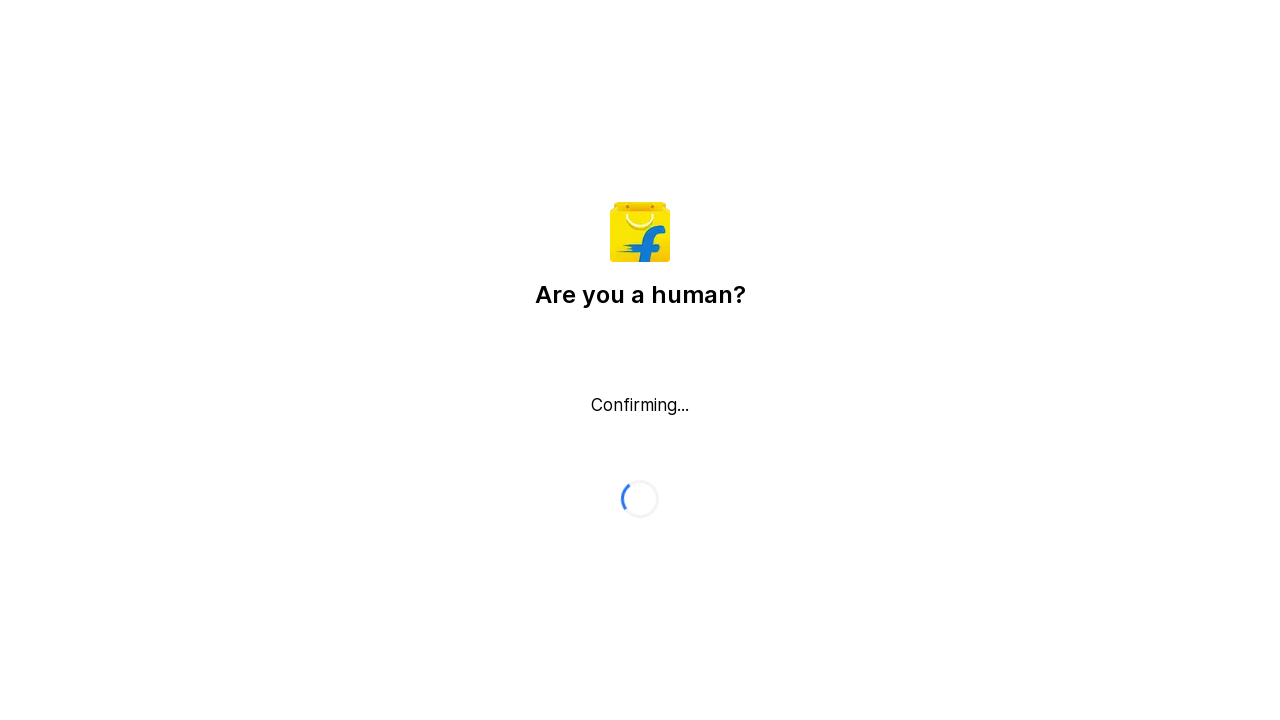

Waited for page to settle after scrolling to bottom
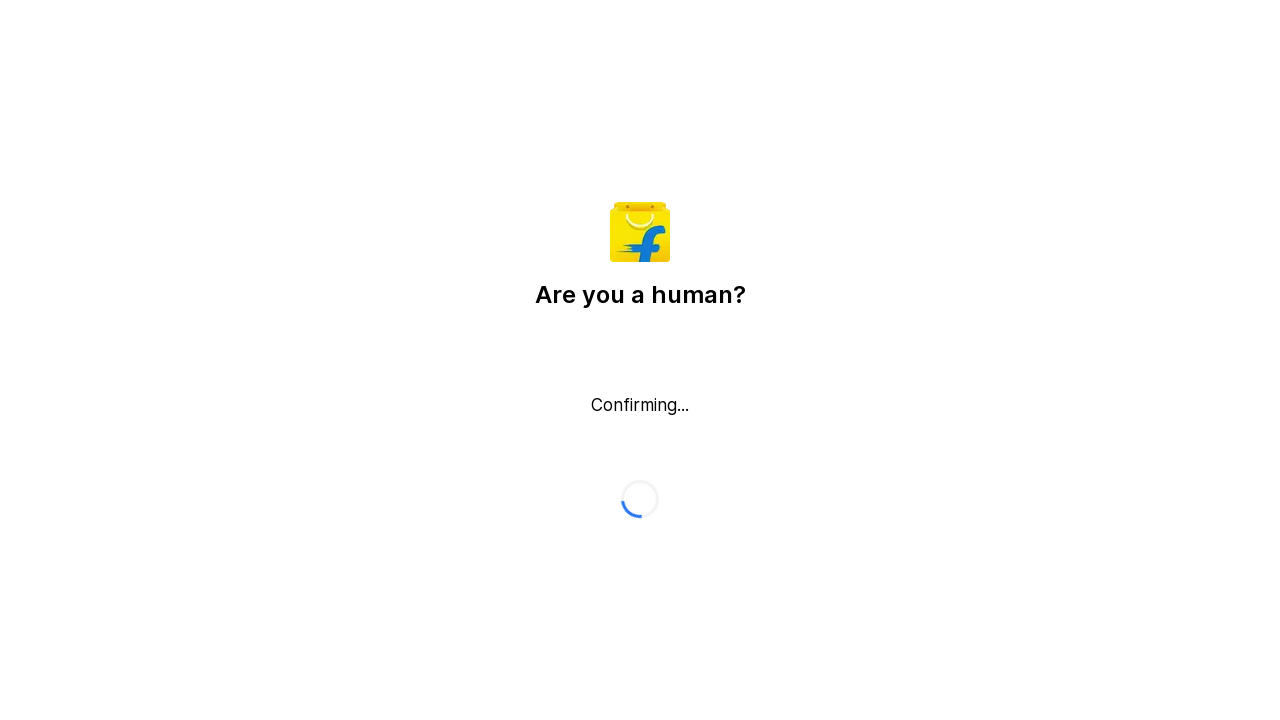

Pressed Ctrl+Home to scroll to top of page
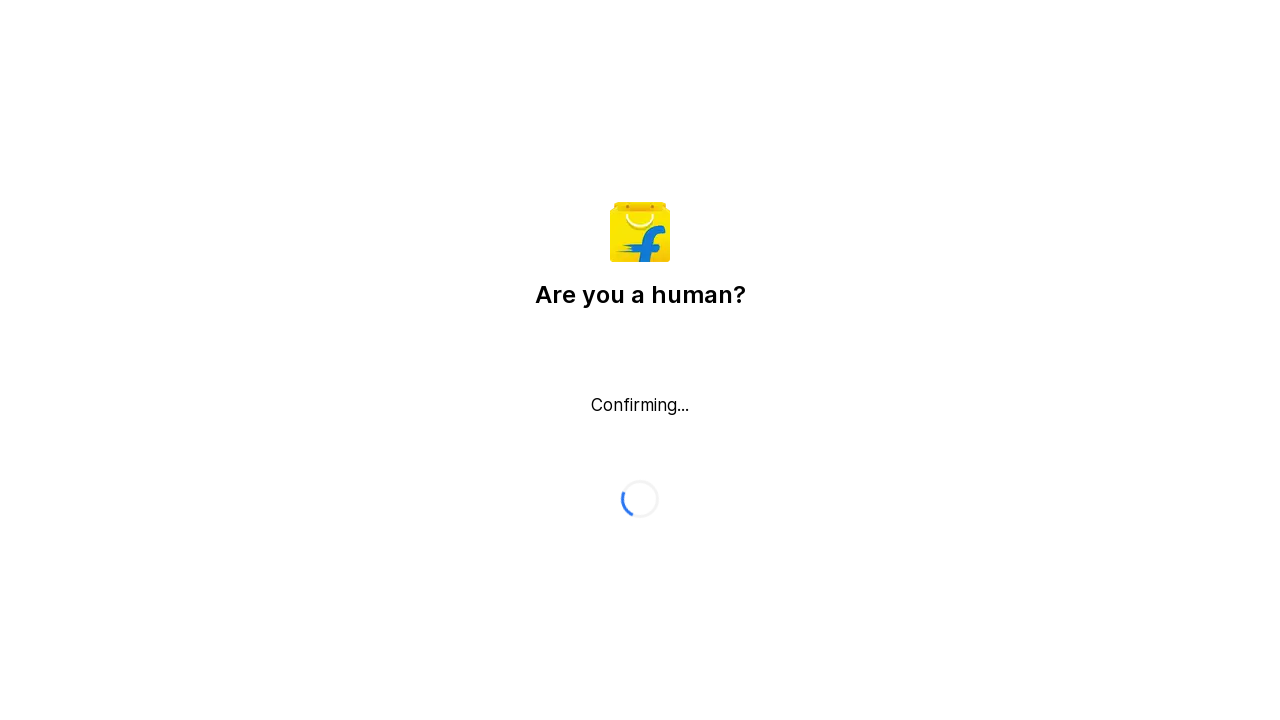

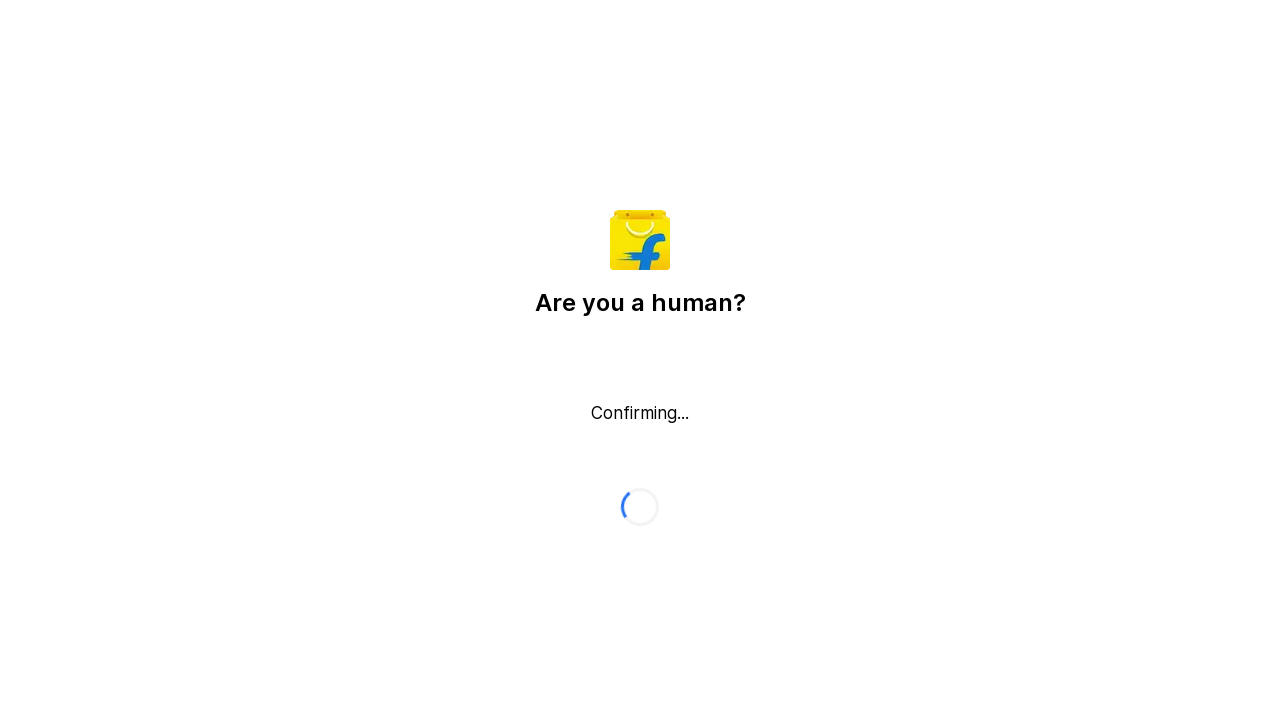